Tests opting out of A/B tests by adding an opt-out cookie before visiting the A/B test page

Starting URL: http://the-internet.herokuapp.com

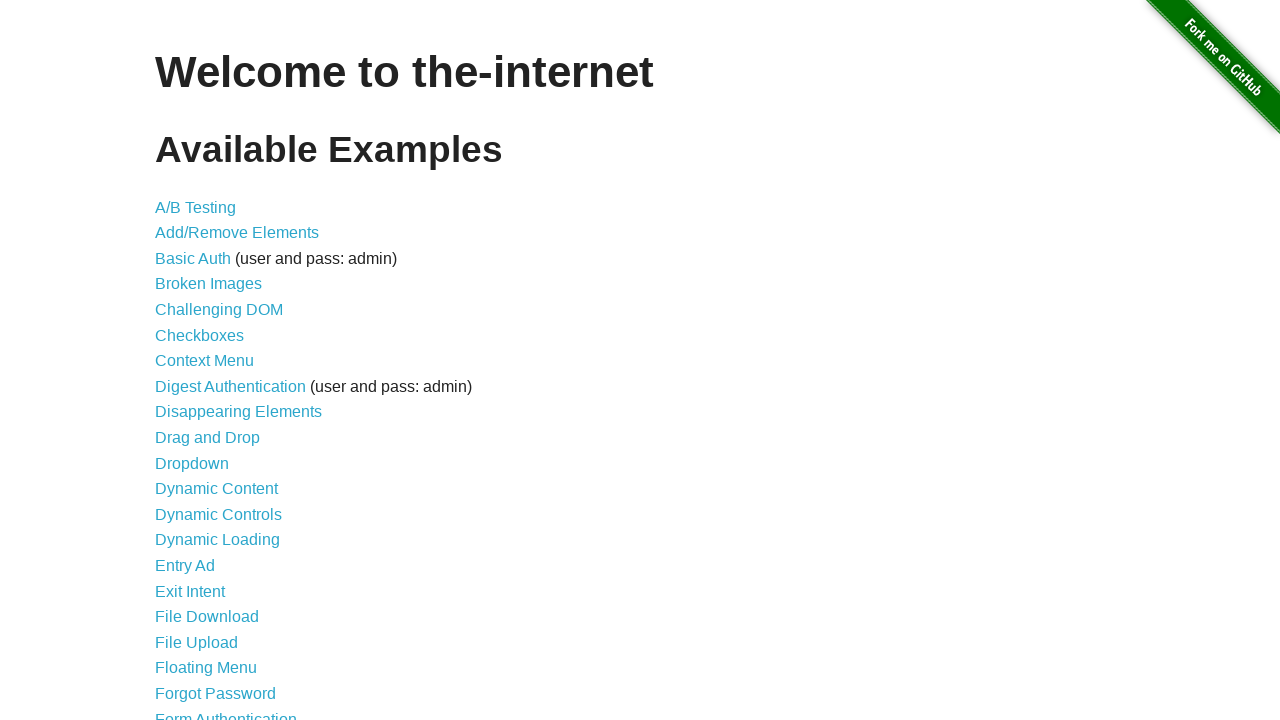

Added optimizelyOptOut cookie to the-internet.herokuapp.com domain
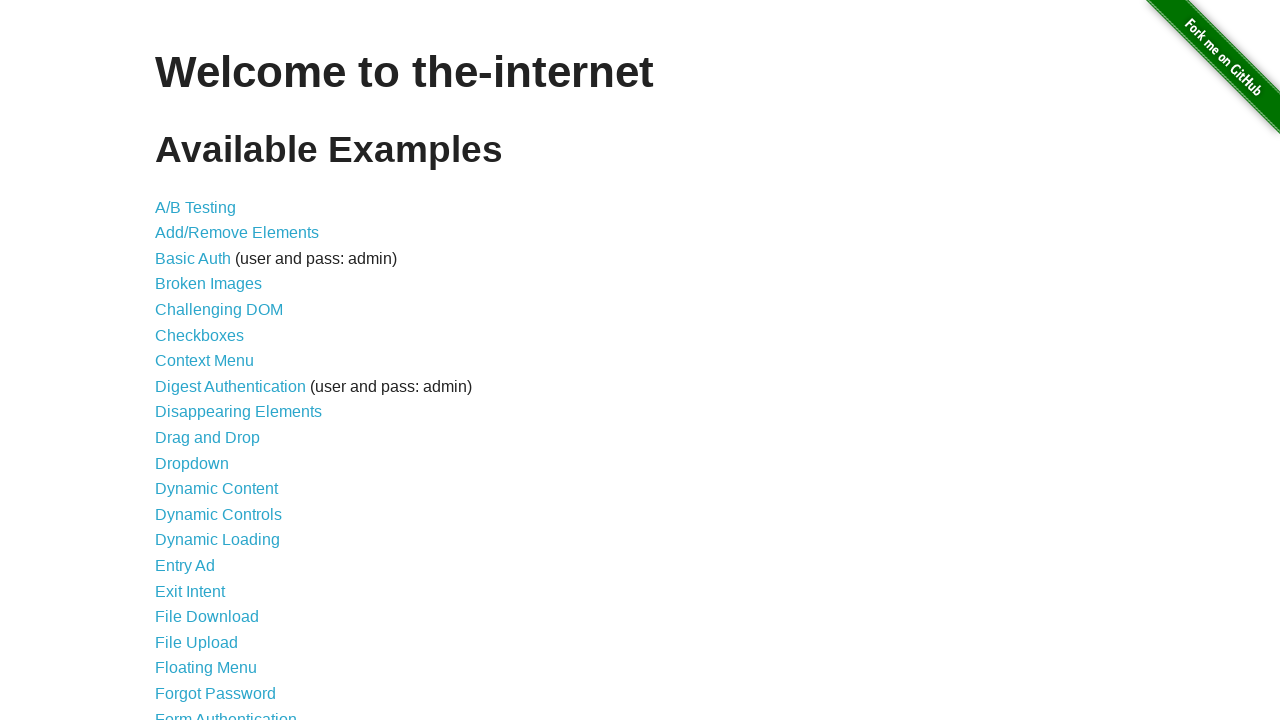

Navigated to A/B test page
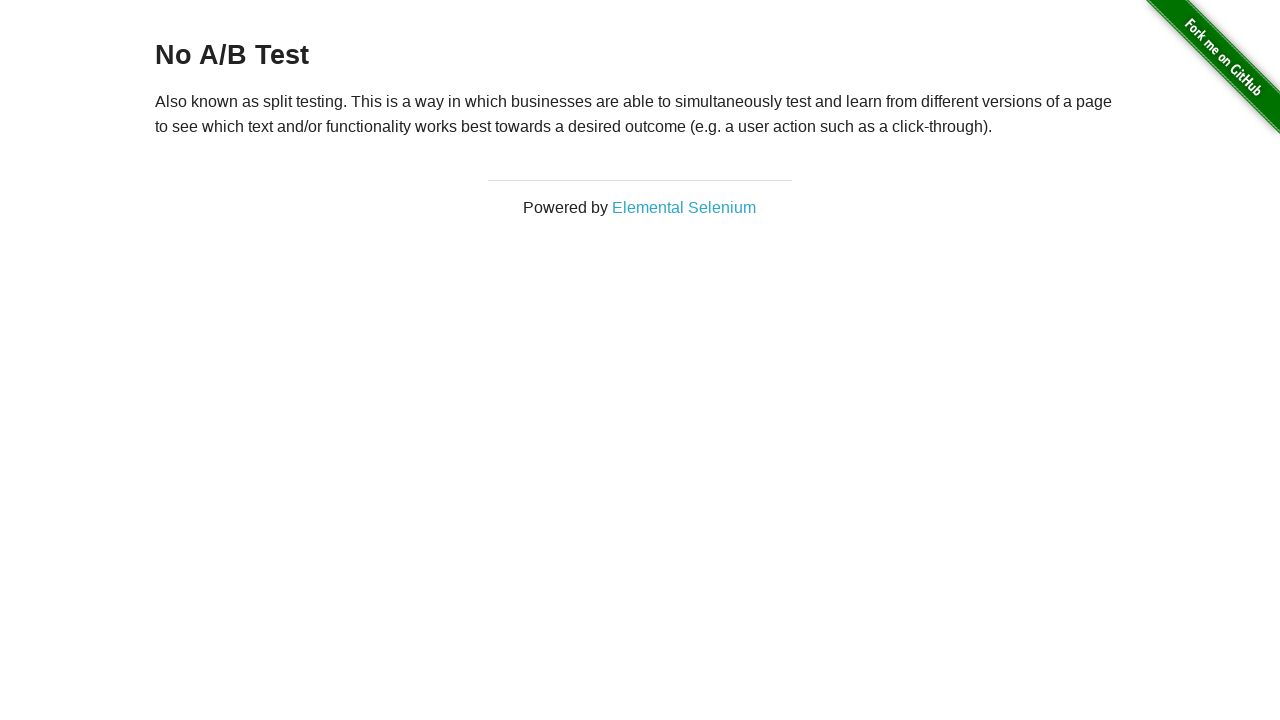

H3 heading element loaded on page
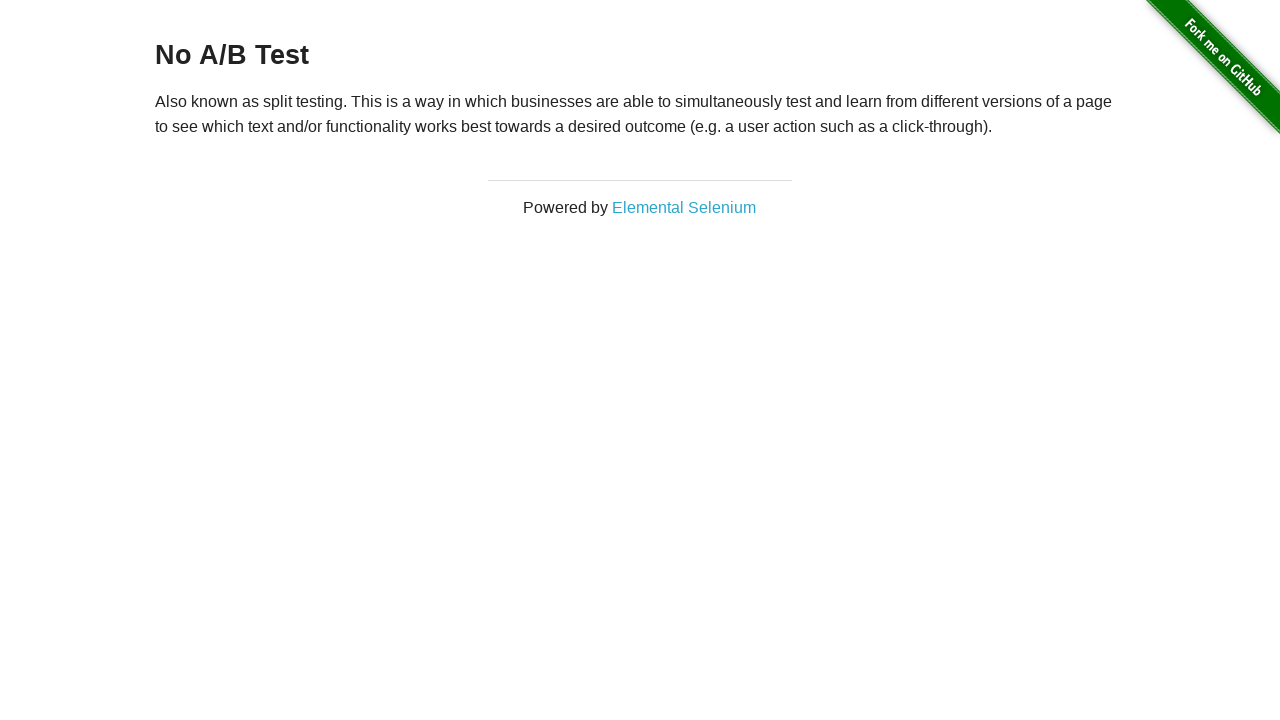

Retrieved heading text content
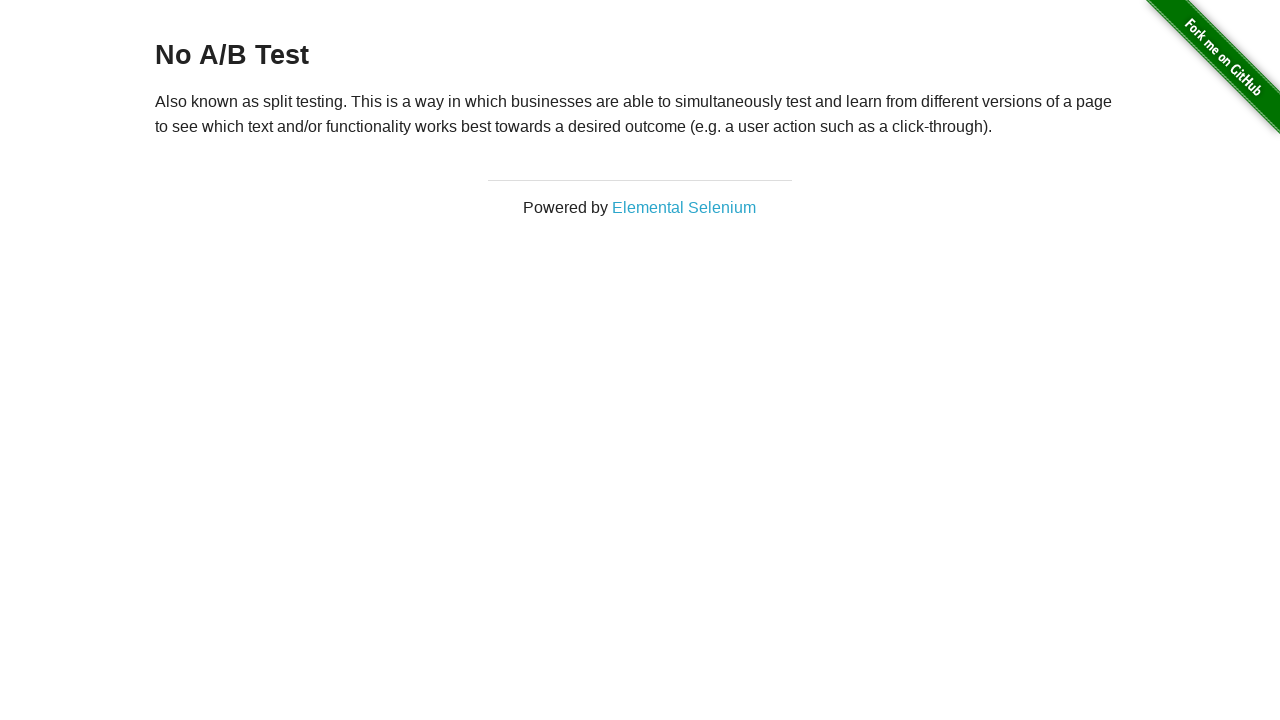

Verified heading text starts with 'No A/B Test' - opt-out cookie is active
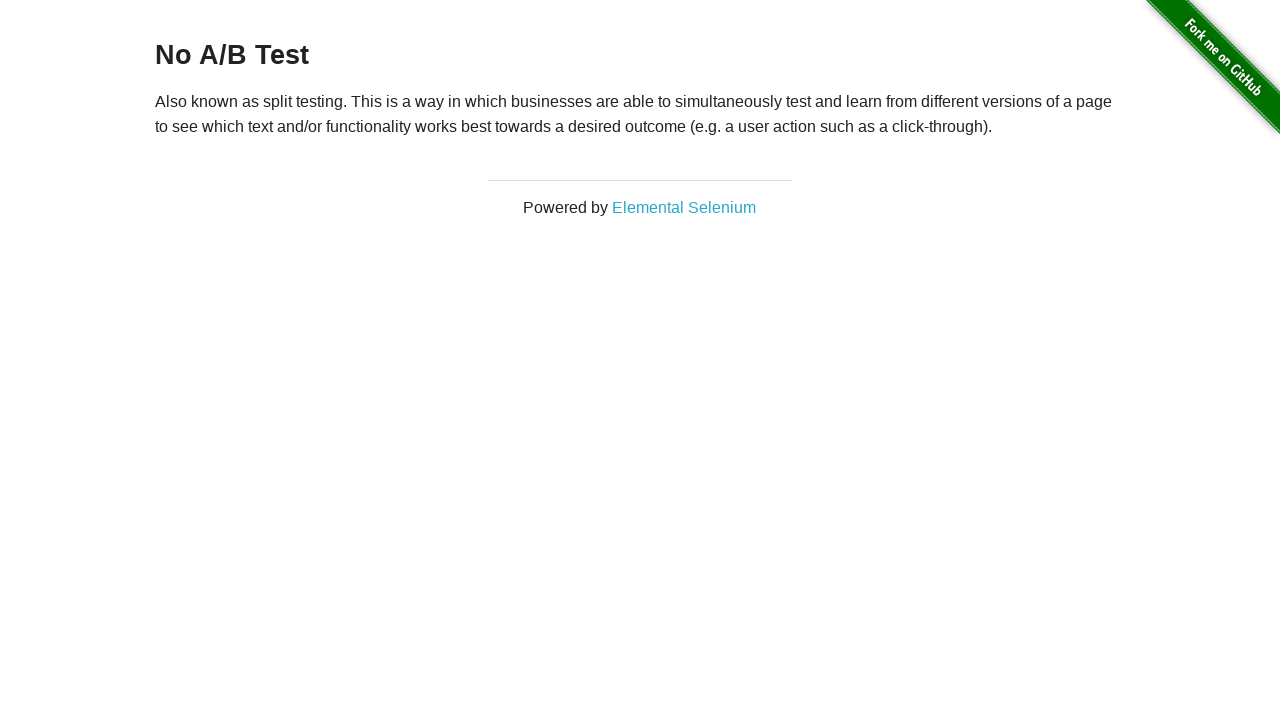

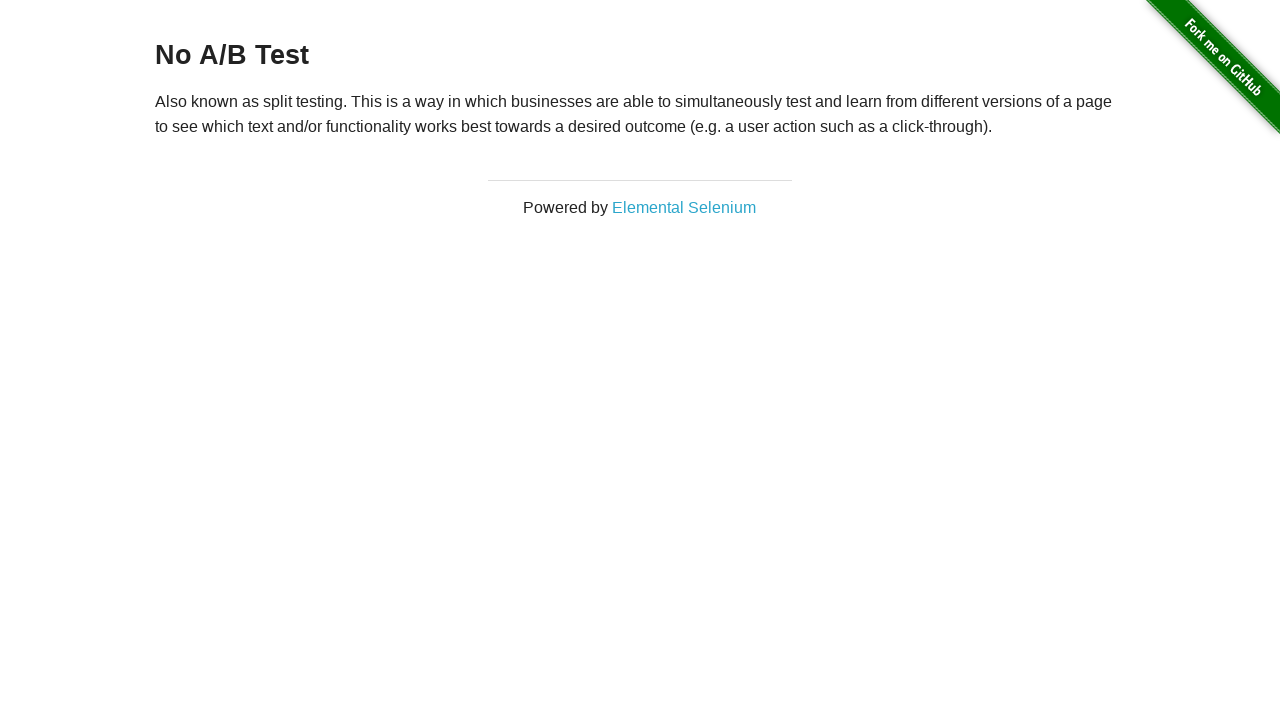